Tests that the clear completed button displays correct text after completing an item

Starting URL: https://demo.playwright.dev/todomvc

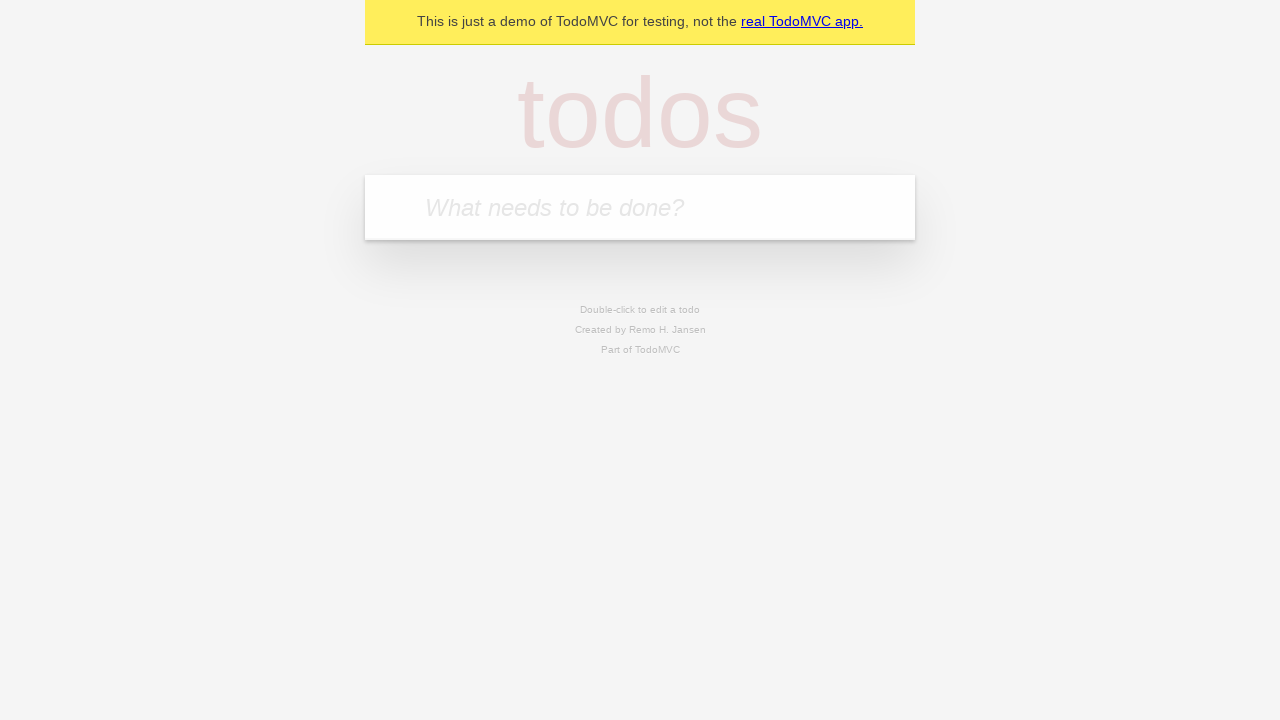

Filled new todo input with 'buy some cheese' on .new-todo
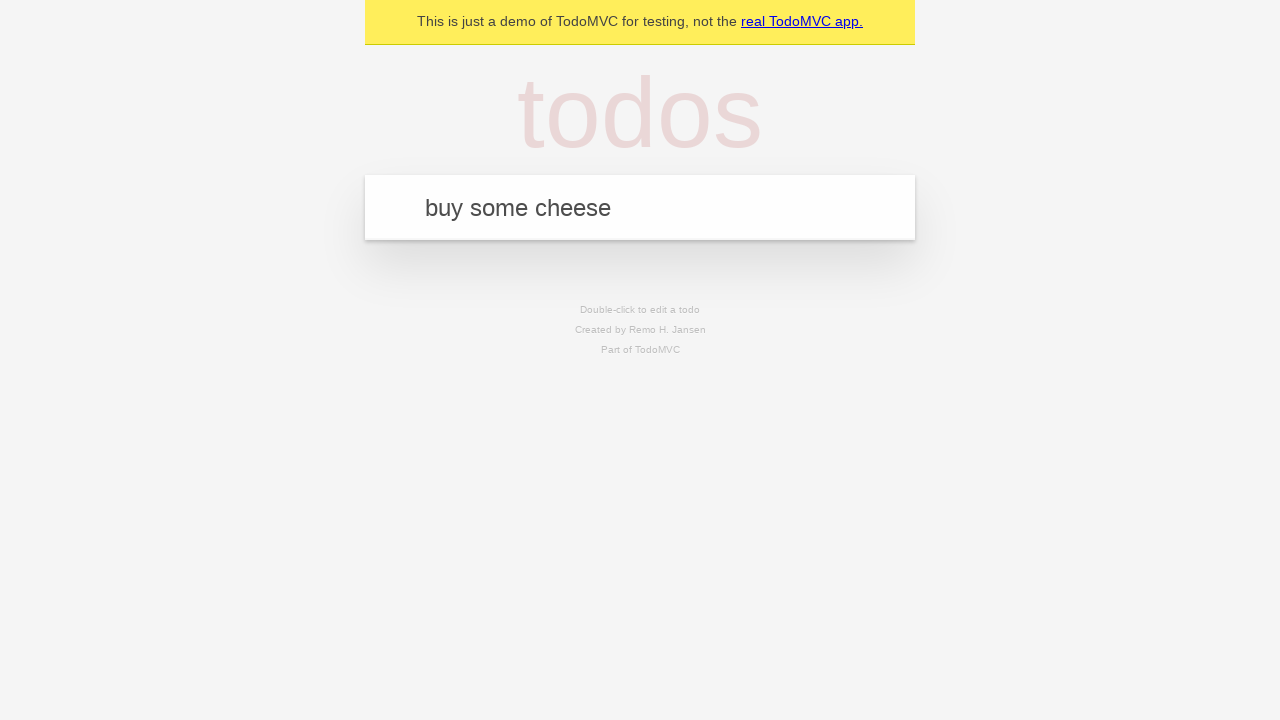

Pressed Enter to add first todo item on .new-todo
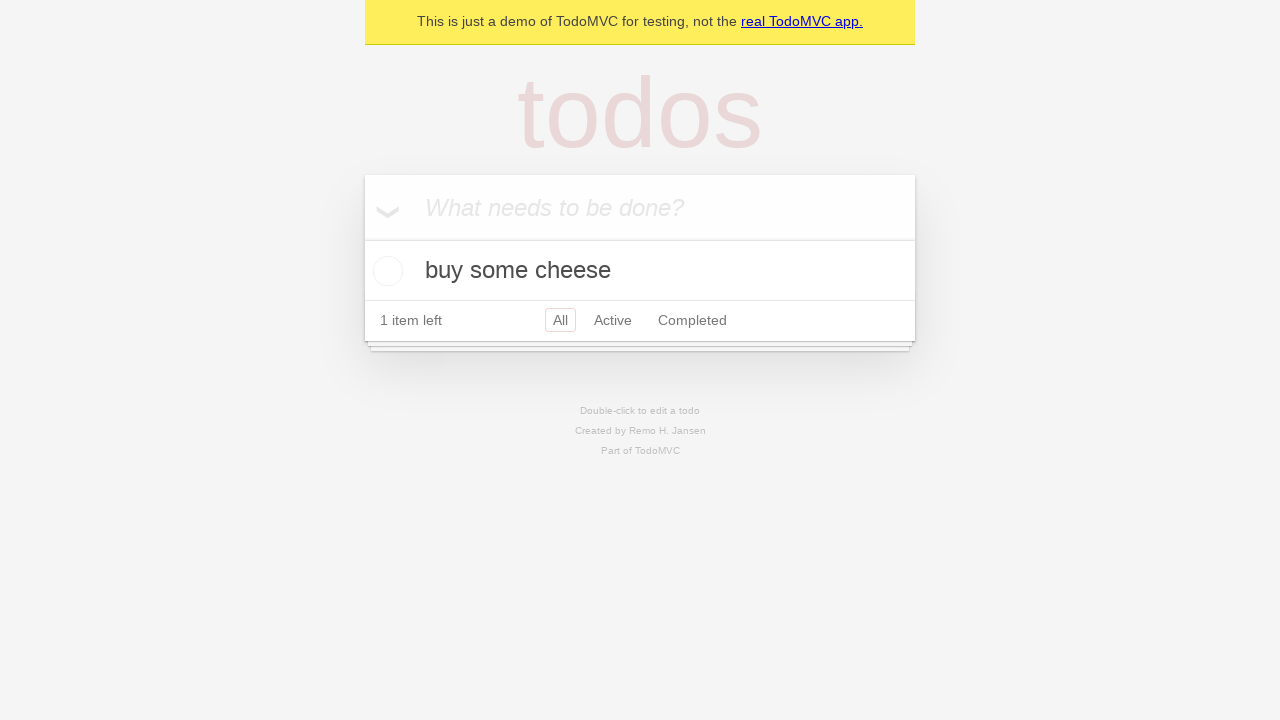

Filled new todo input with 'feed the cat' on .new-todo
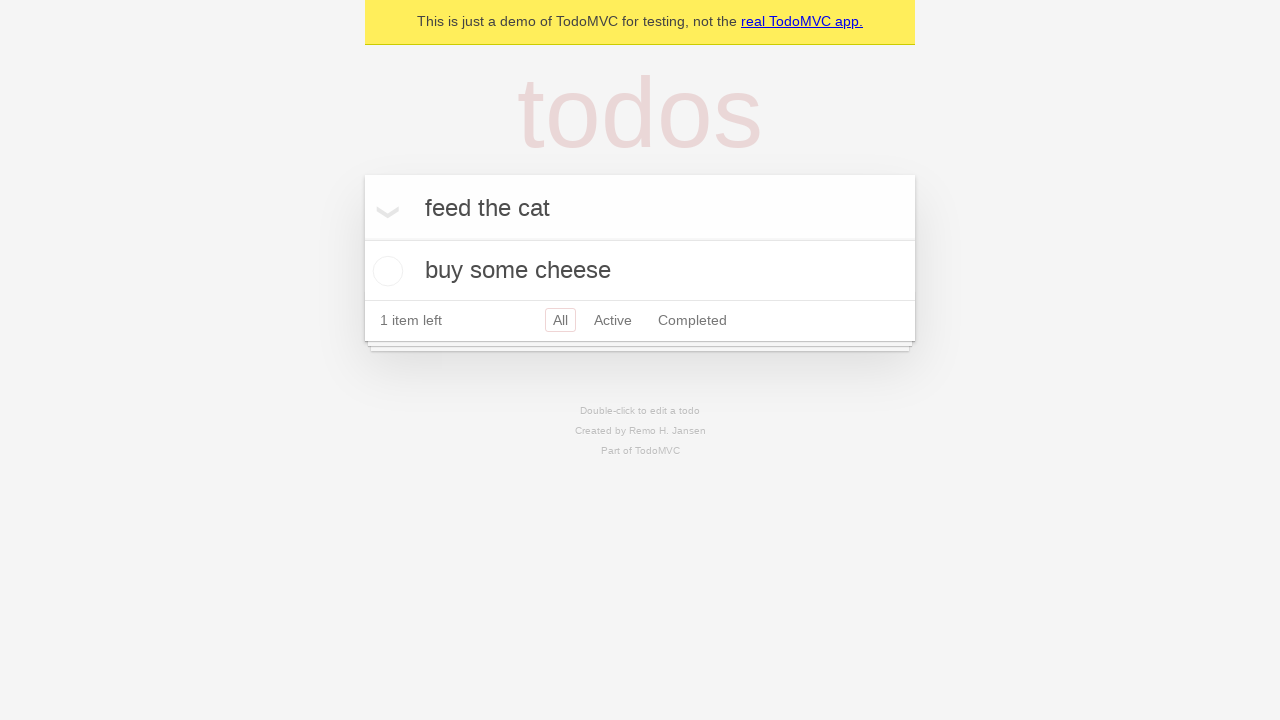

Pressed Enter to add second todo item on .new-todo
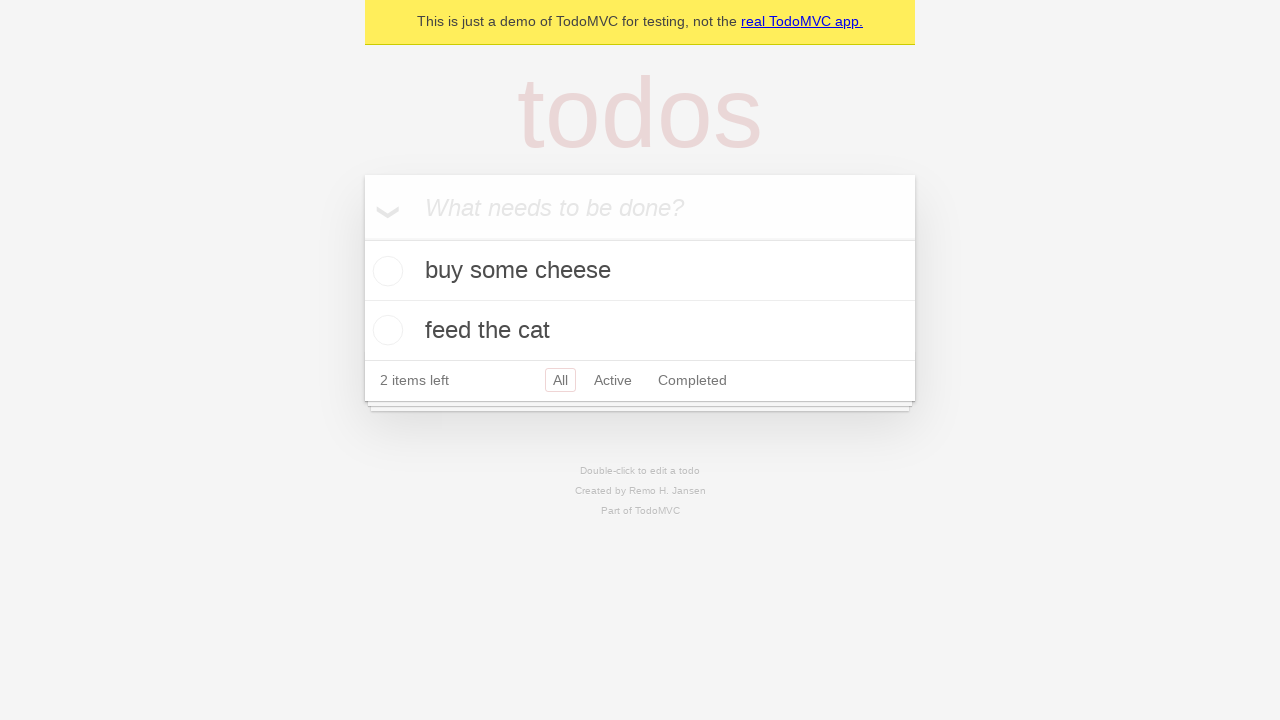

Filled new todo input with 'book a doctors appointment' on .new-todo
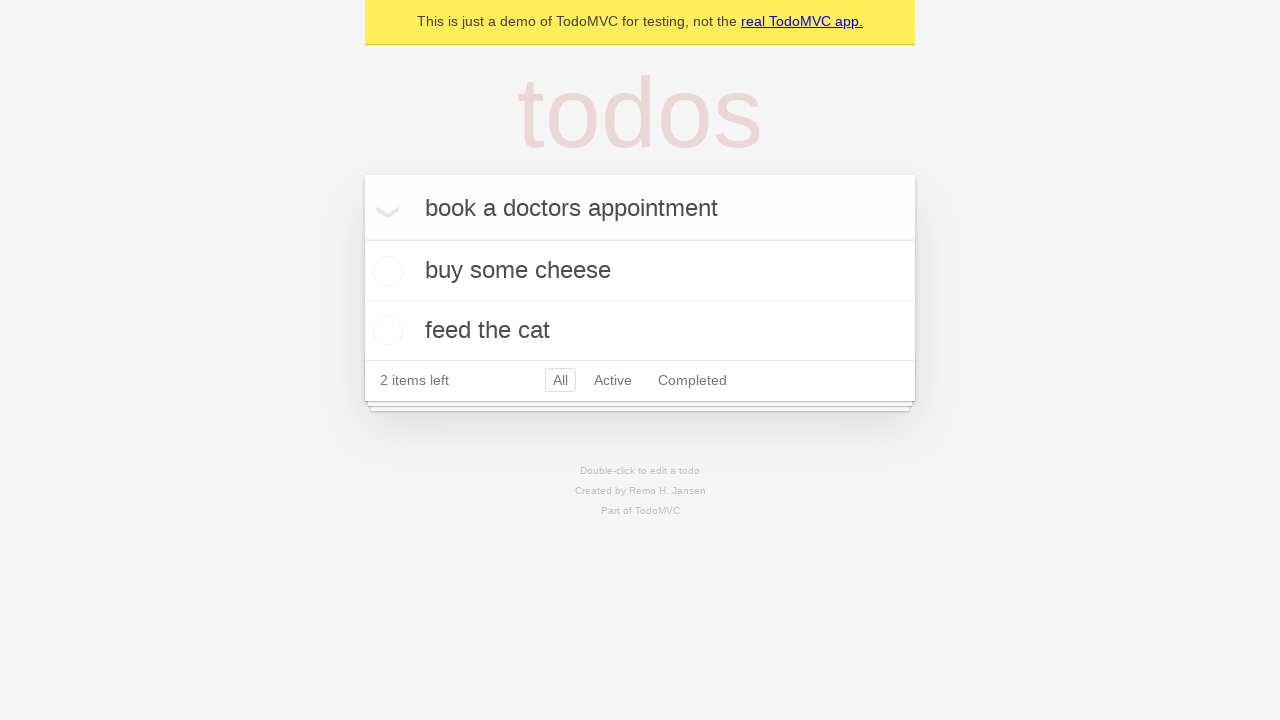

Pressed Enter to add third todo item on .new-todo
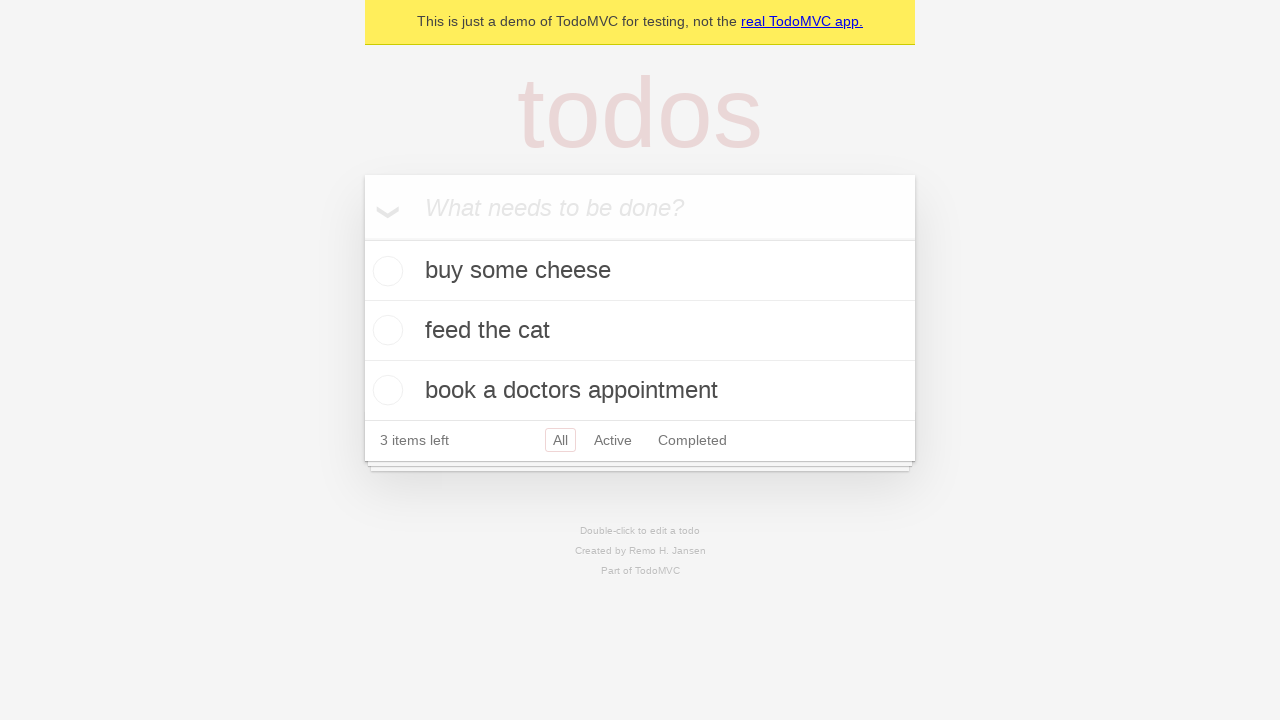

Waited for all three todo items to be added
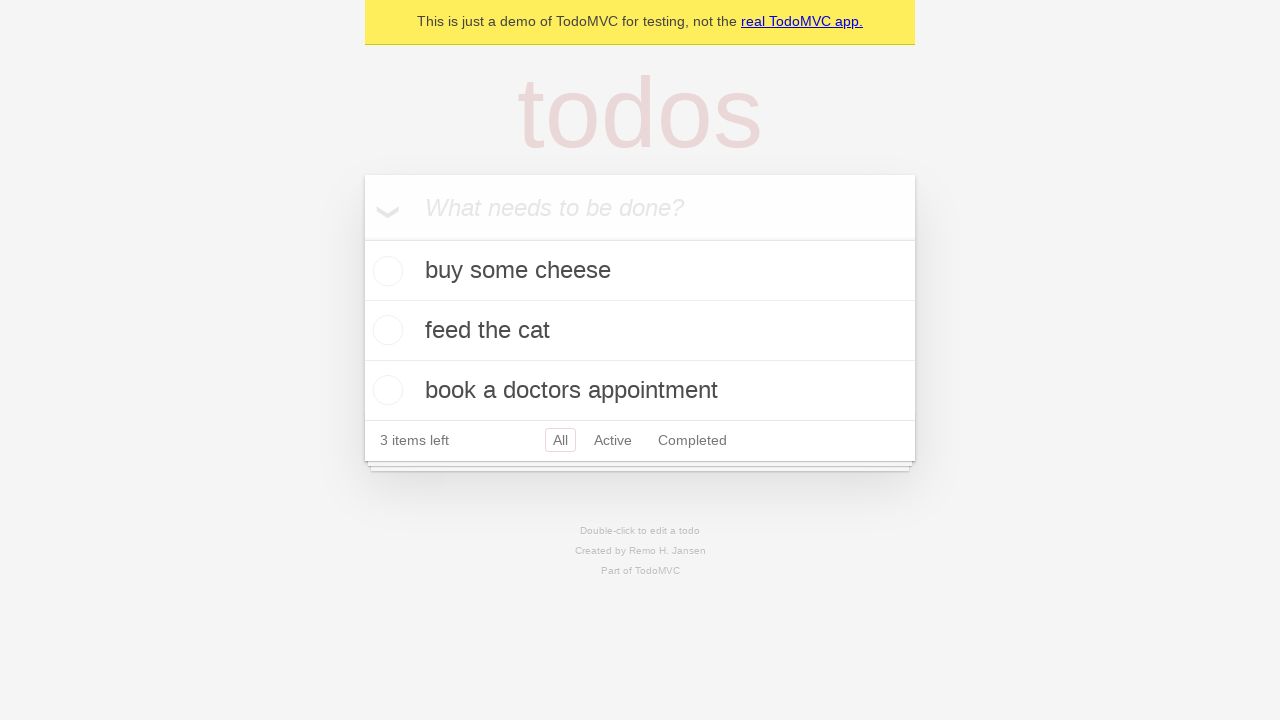

Checked the first todo item as completed at (385, 271) on .todo-list li .toggle >> nth=0
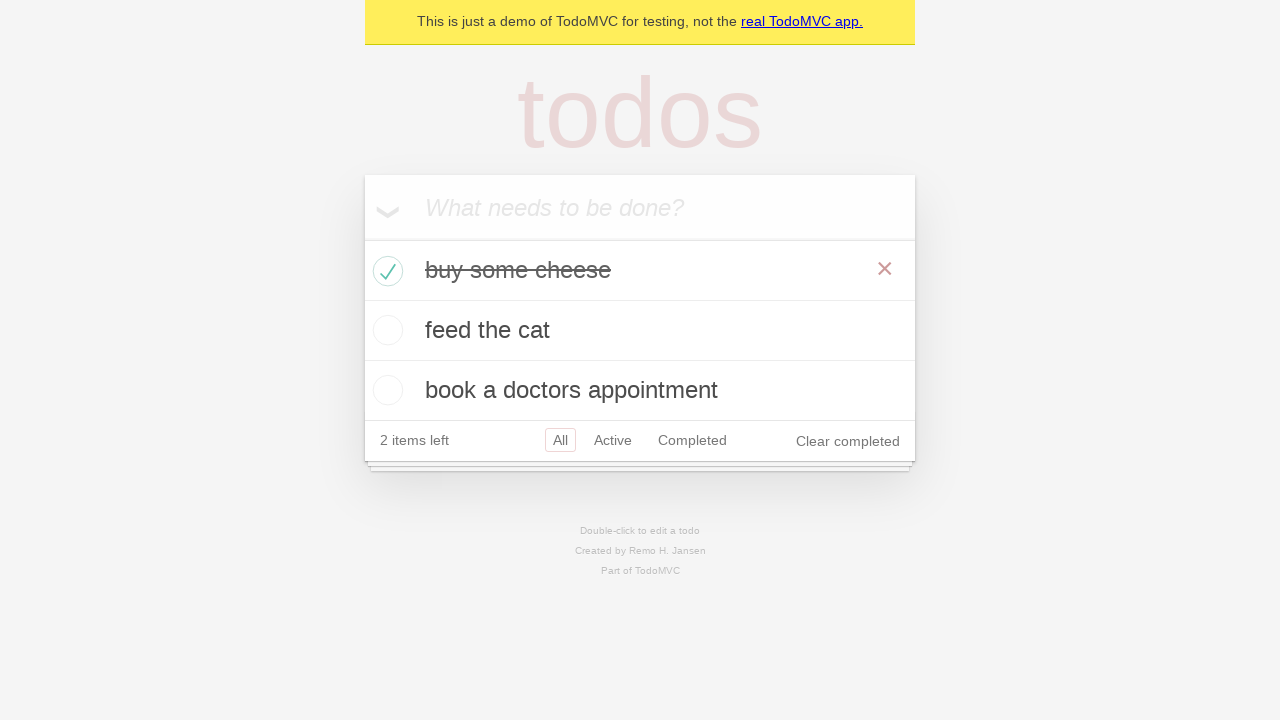

Clear completed button appeared after marking item as done
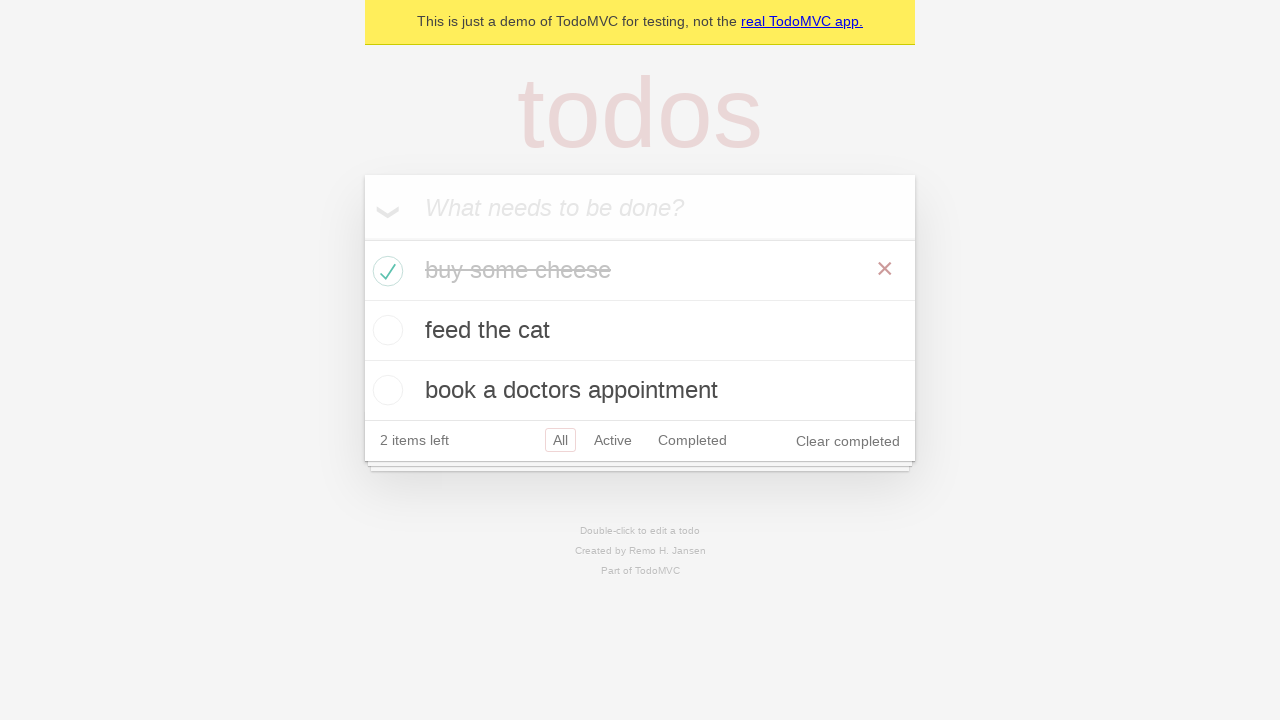

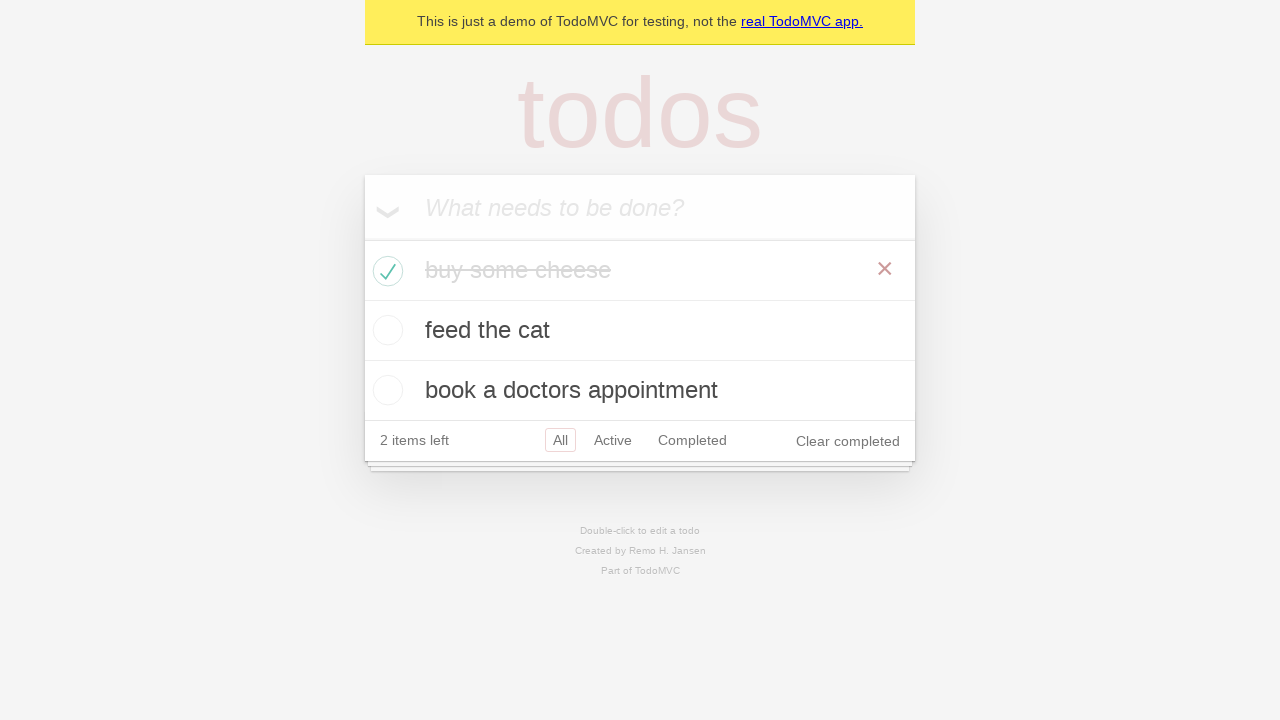